Verifies that the OrangeHRM logo is displayed on the login page

Starting URL: https://opensource-demo.orangehrmlive.com/web/index.php/auth/login

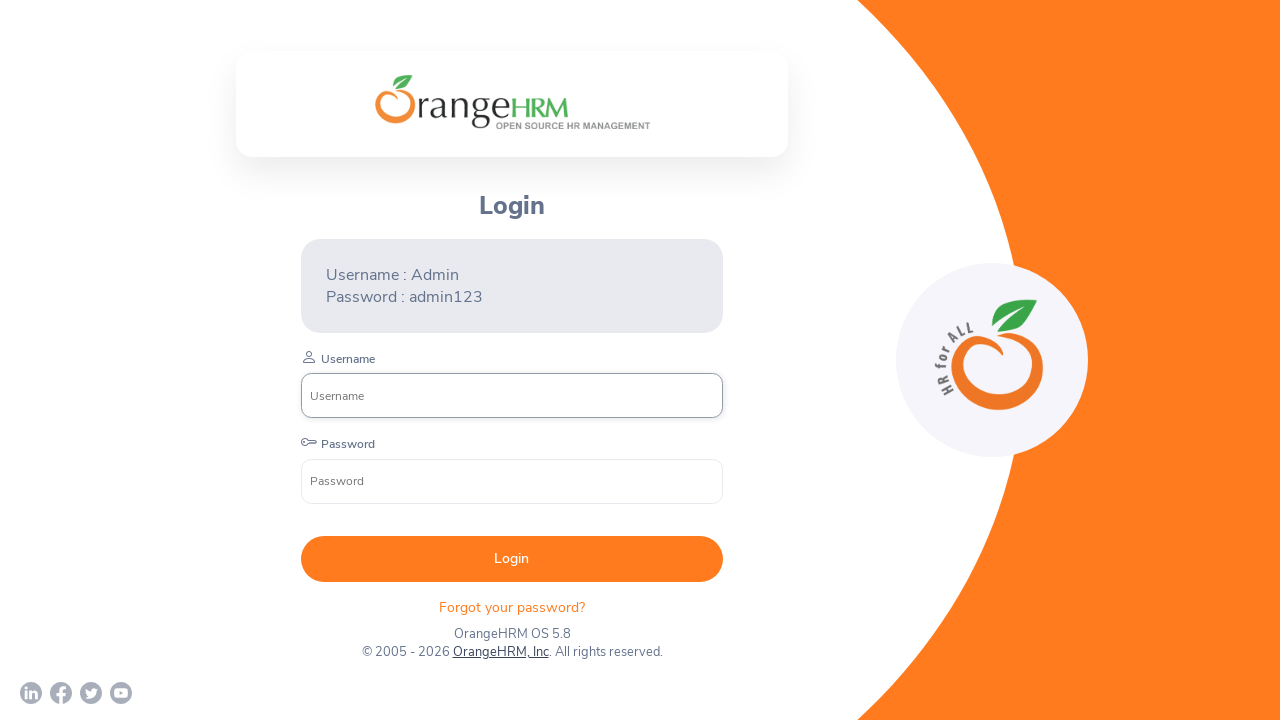

Waited for OrangeHRM logo element to load
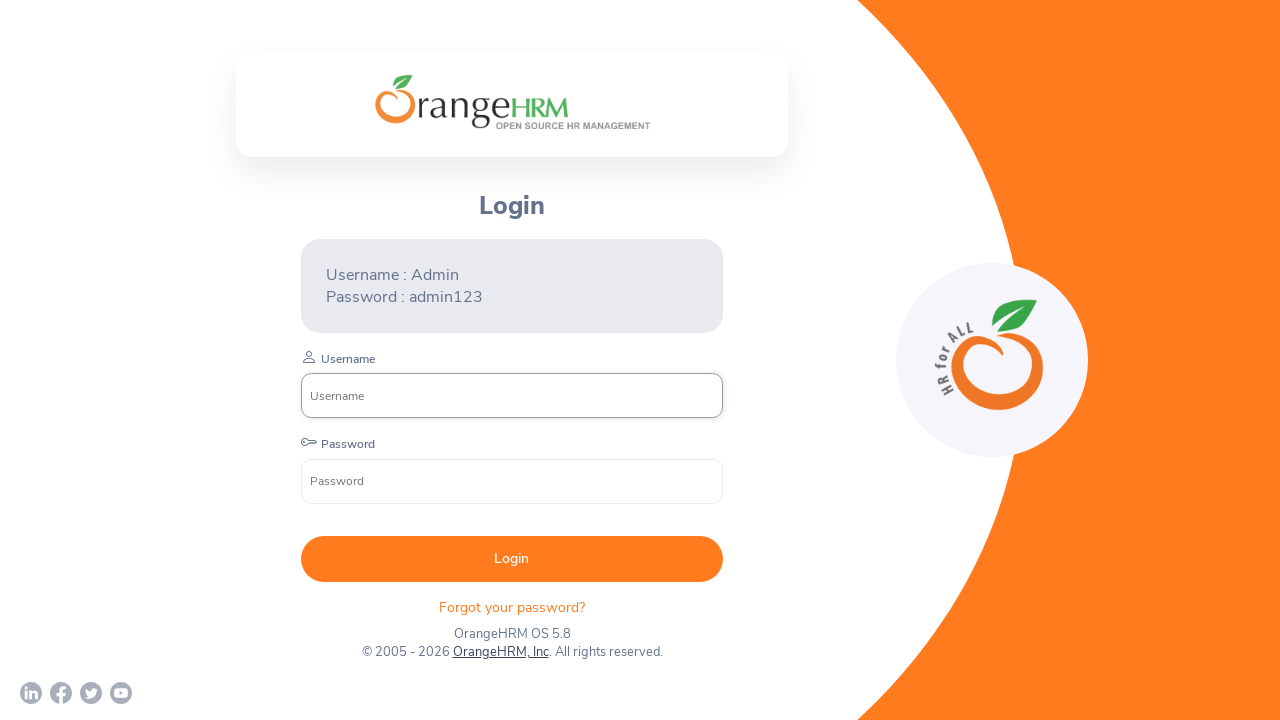

Located OrangeHRM logo element
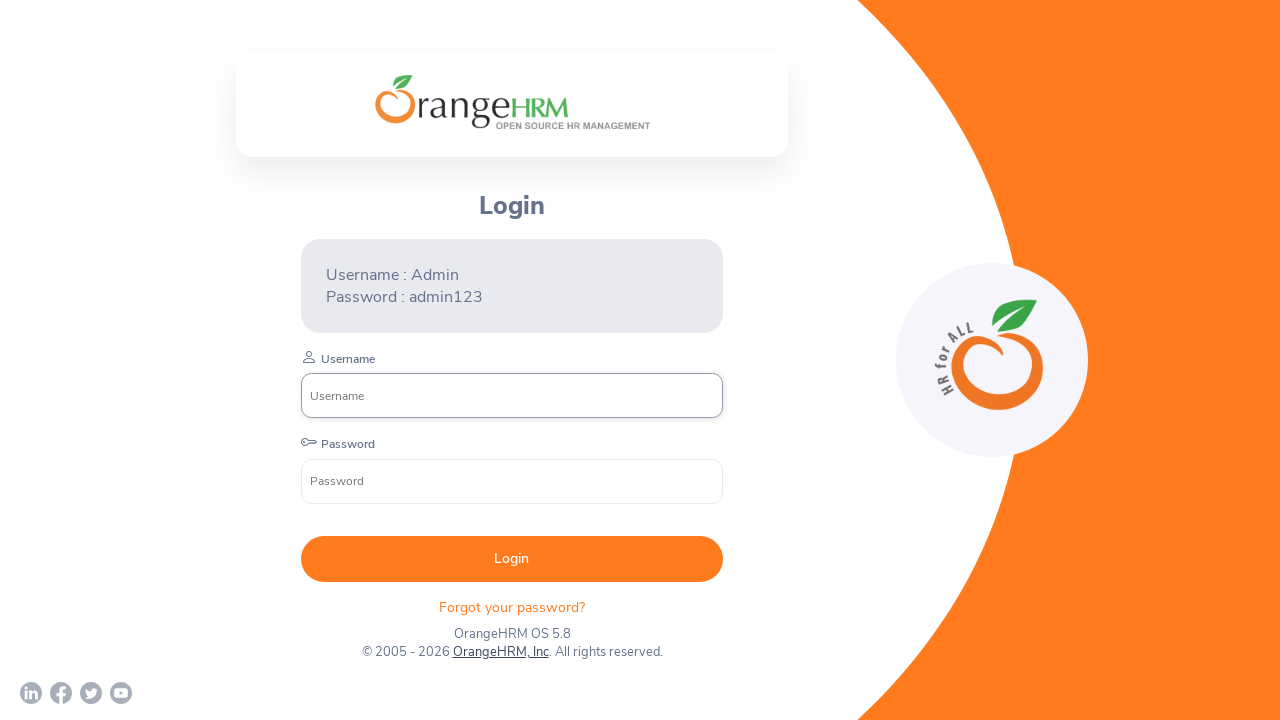

Verified that OrangeHRM logo is visible on the login page
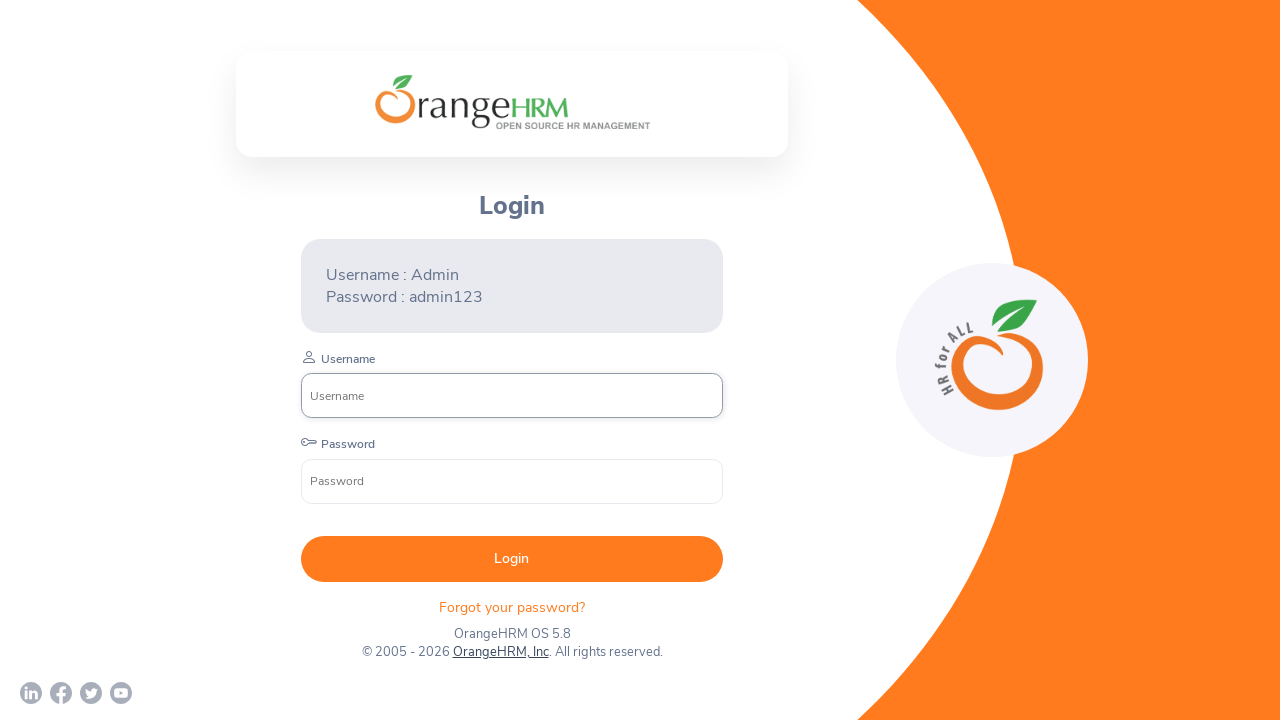

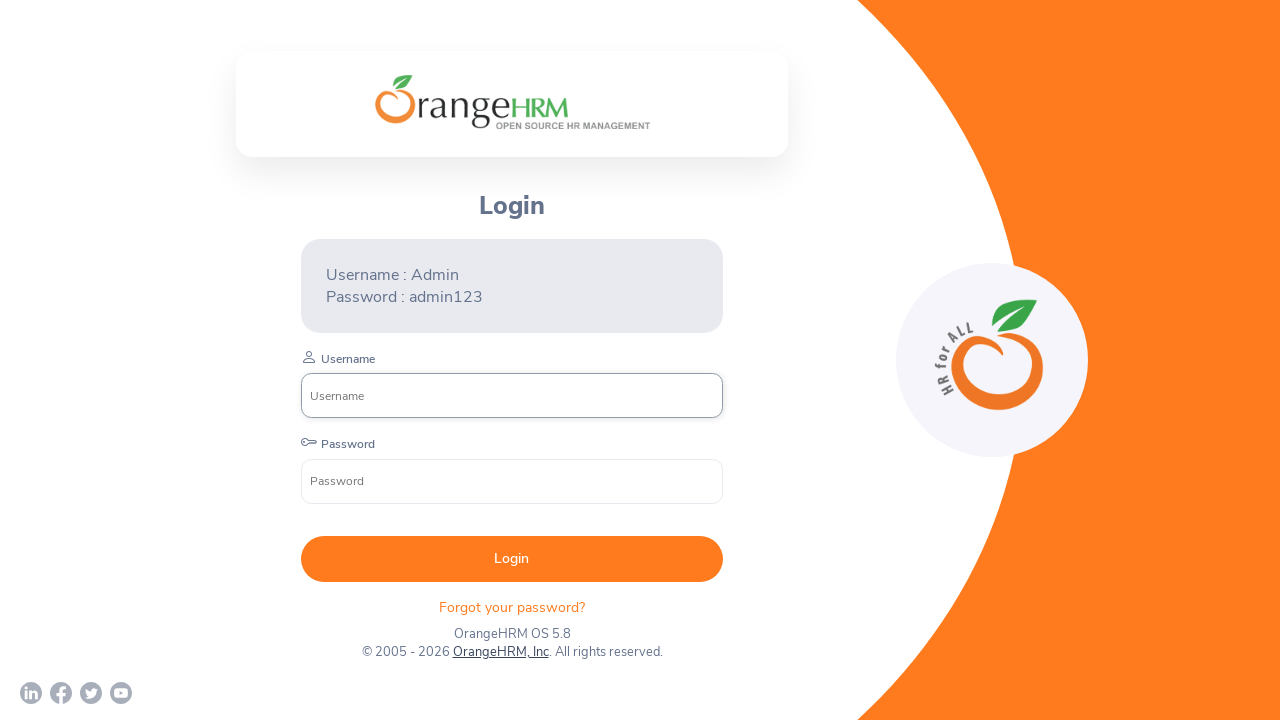